Tests basic navigation on training-support.net by clicking the "About Us" link and then clicking a card element on the resulting page

Starting URL: https://training-support.net/

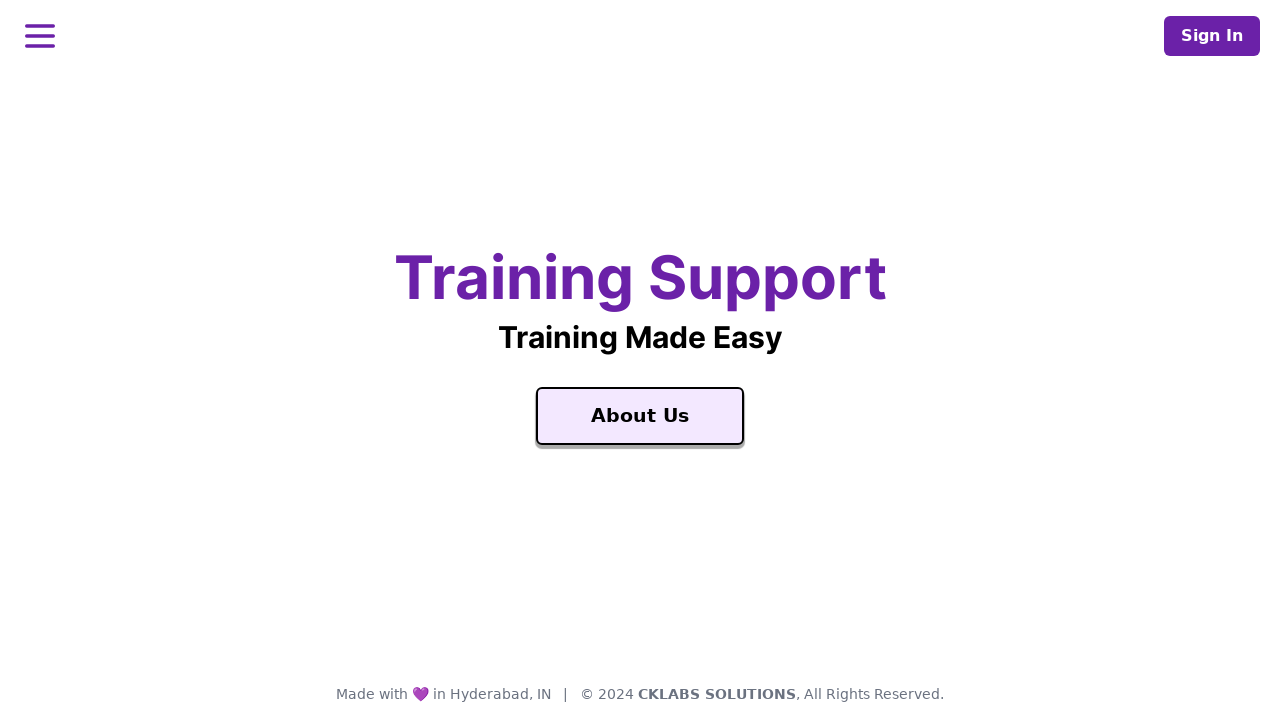

Clicked 'About Us' link at (640, 416) on a:text('About Us')
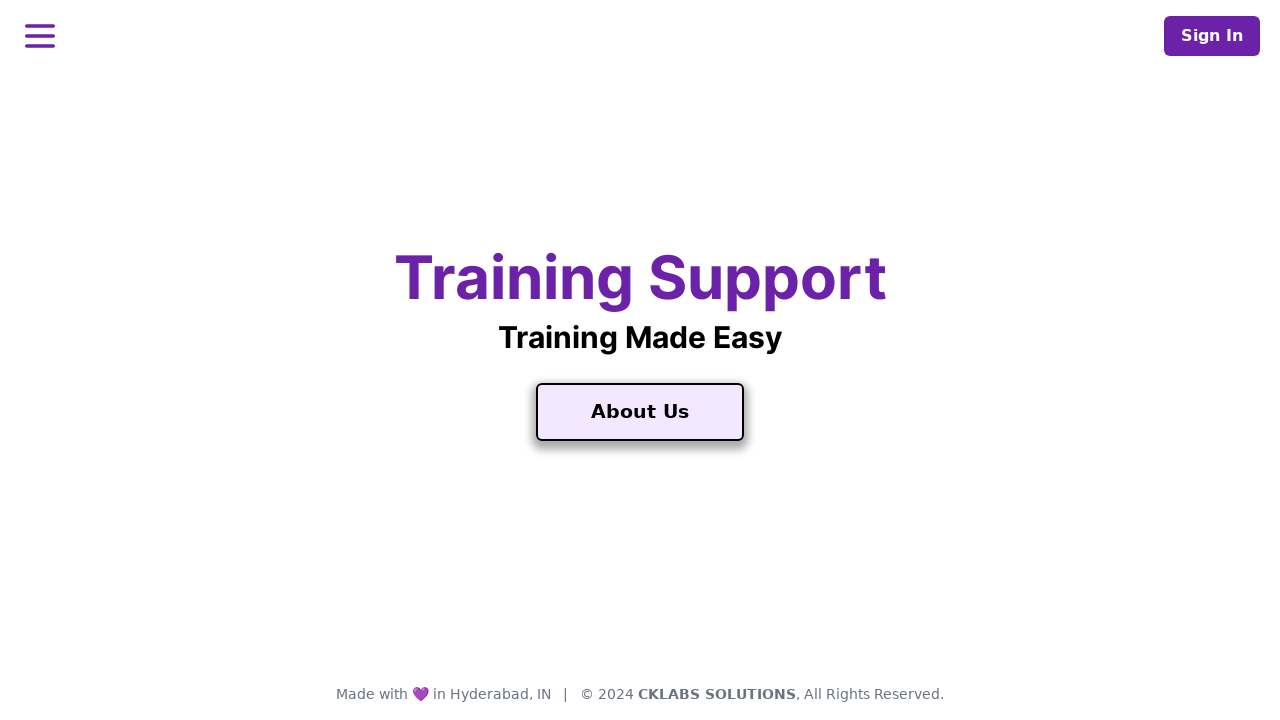

Clicked card element at (640, 411) on a.card
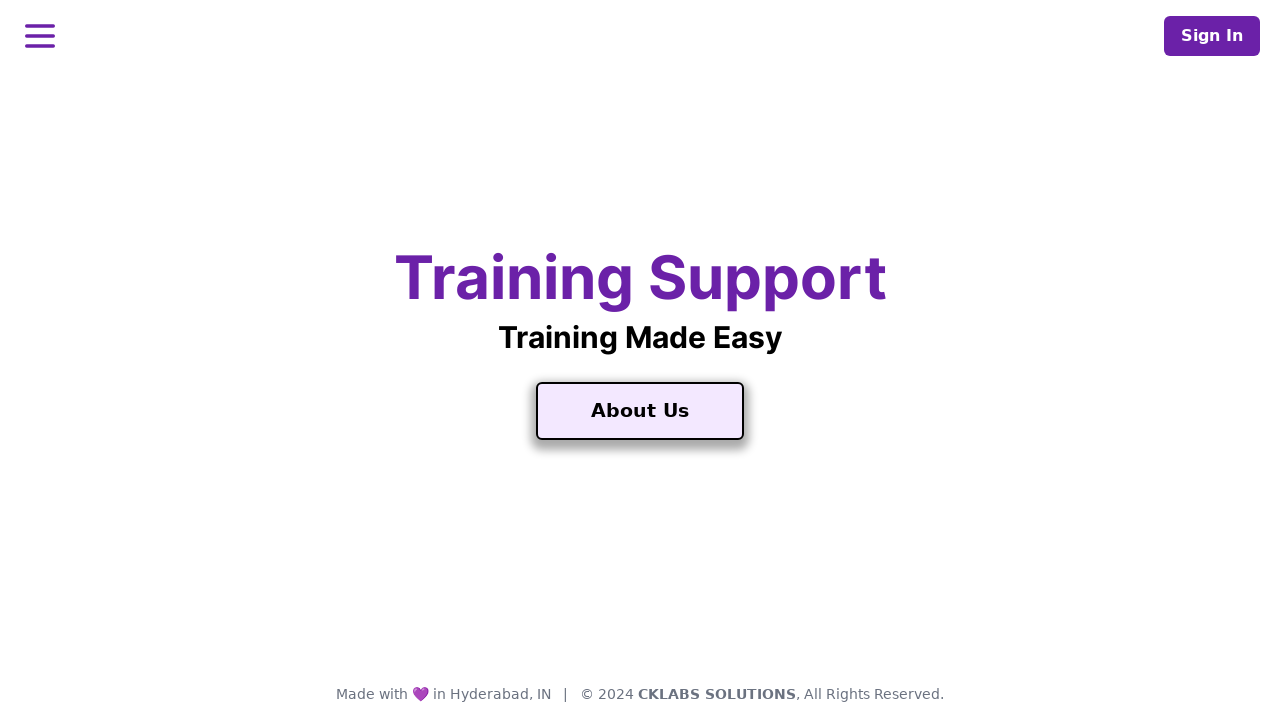

Waited for page load to complete
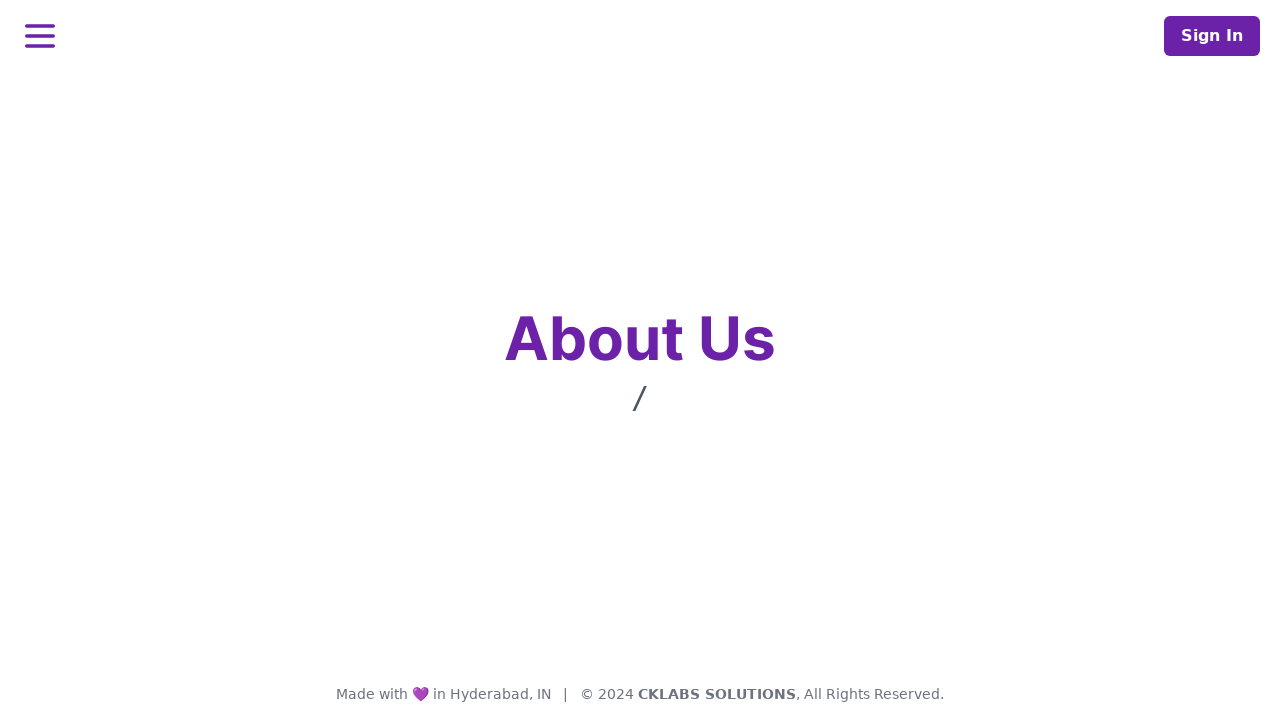

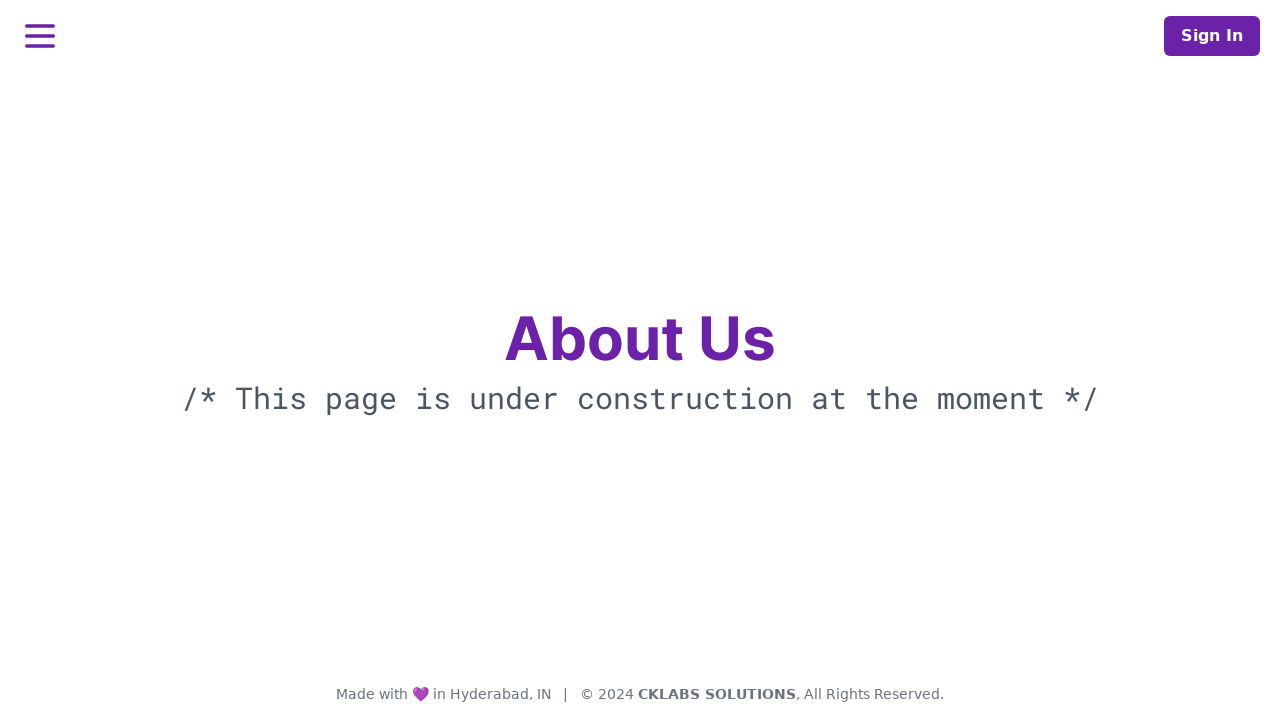